Tests the advanced real estate fund (FII) search functionality on Status Invest by filling in financial filter criteria (dividend yield, P/VP, number of shareholders, CAGR) and submitting the search

Starting URL: https://statusinvest.com.br/fundos-imobiliarios/busca-avancada

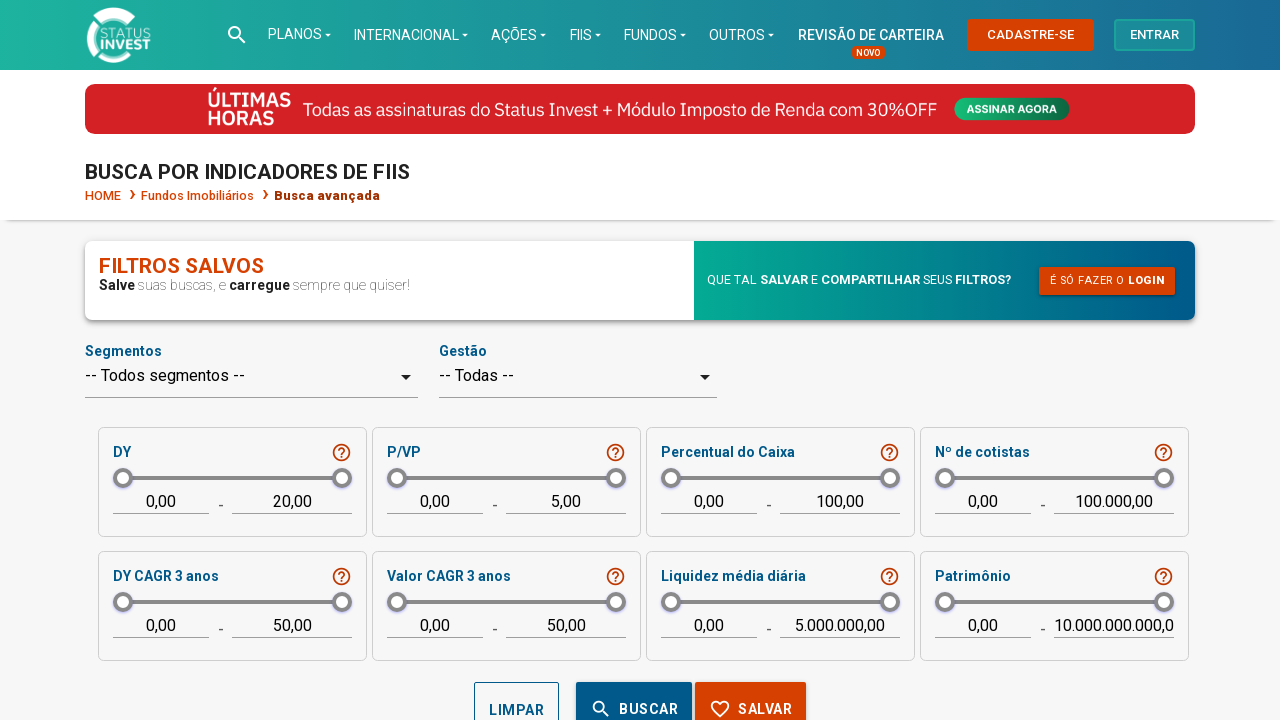

Waited for advanced FII search form to load
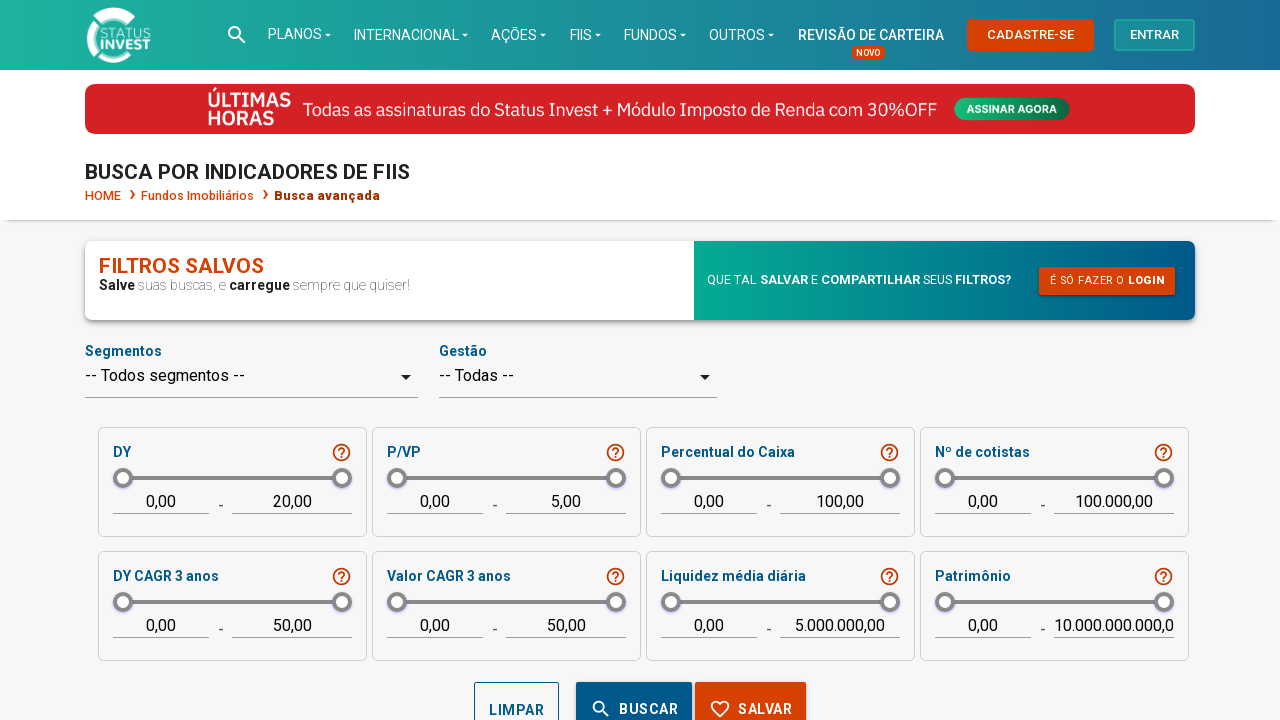

Filled dividend yield minimum field with '8,00' on xpath=//*[@id="main-2"]/div[3]/div/form/div[2]/div[1]/div/div[2]/div[1]/input
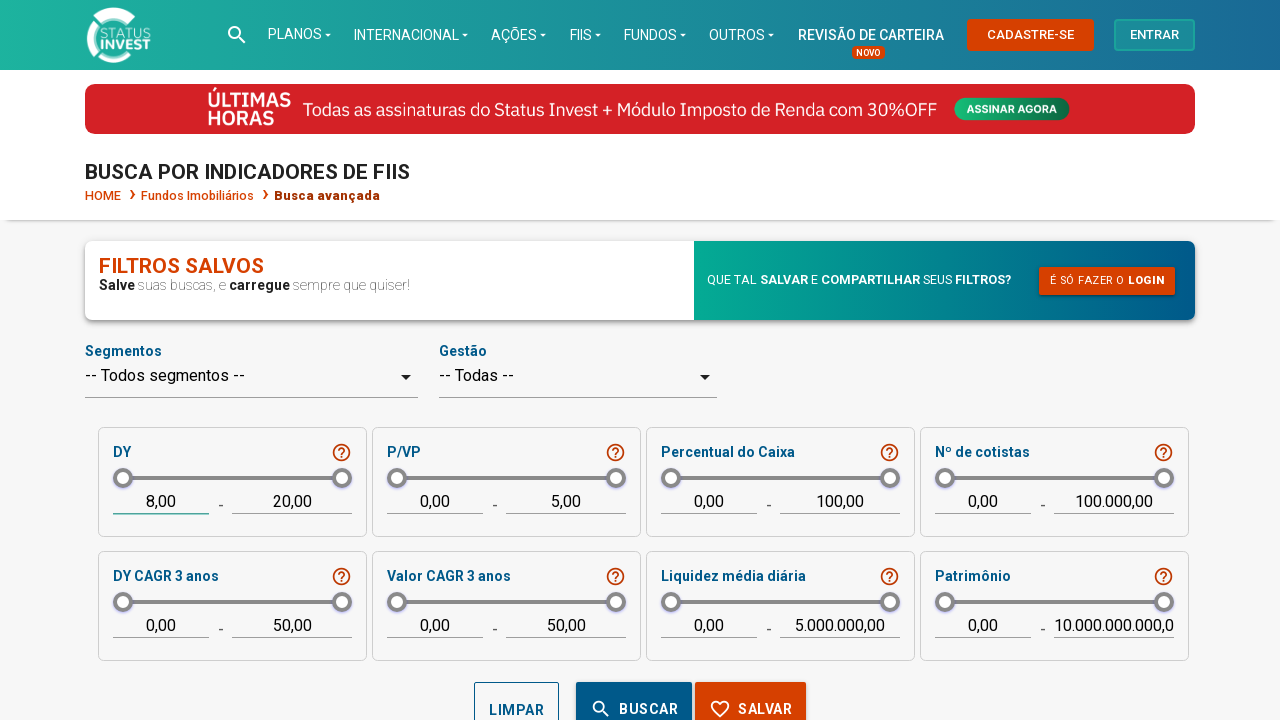

Cleared dividend yield maximum field on xpath=//*[@id="main-2"]/div[3]/div/form/div[2]/div[1]/div/div[2]/div[2]/input
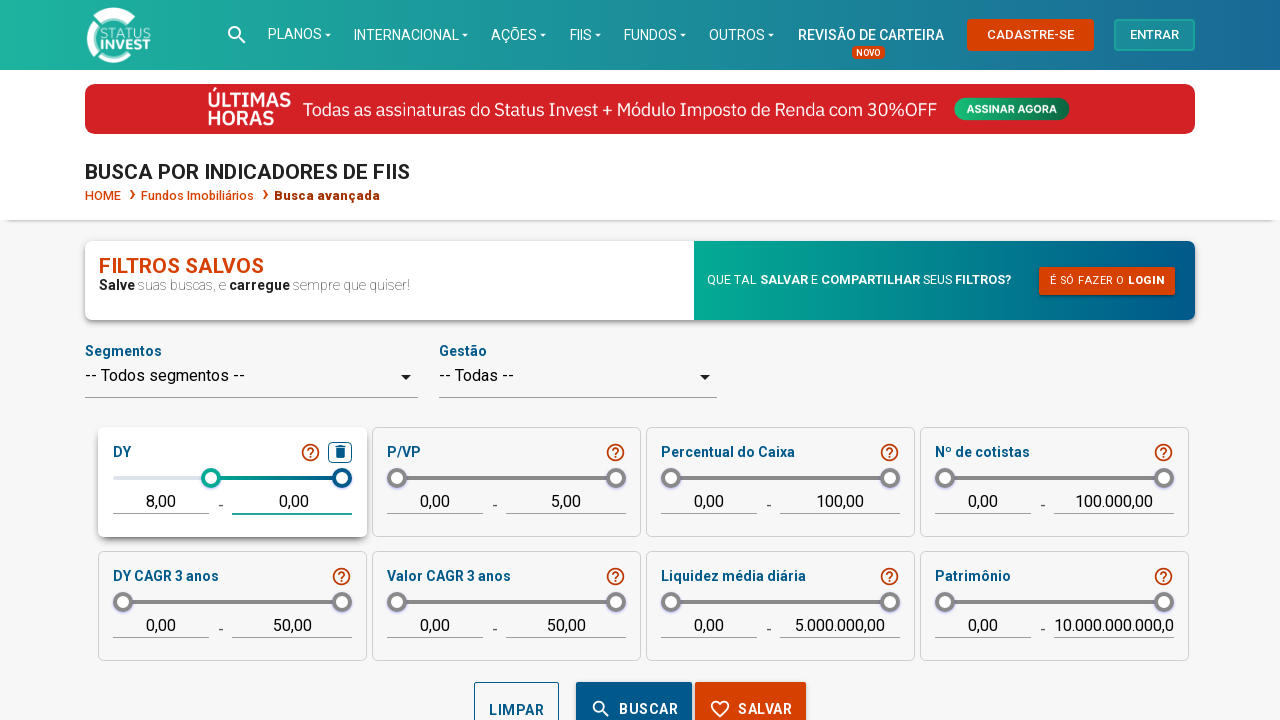

Filled dividend yield maximum field with '14,00' on xpath=//*[@id="main-2"]/div[3]/div/form/div[2]/div[1]/div/div[2]/div[2]/input
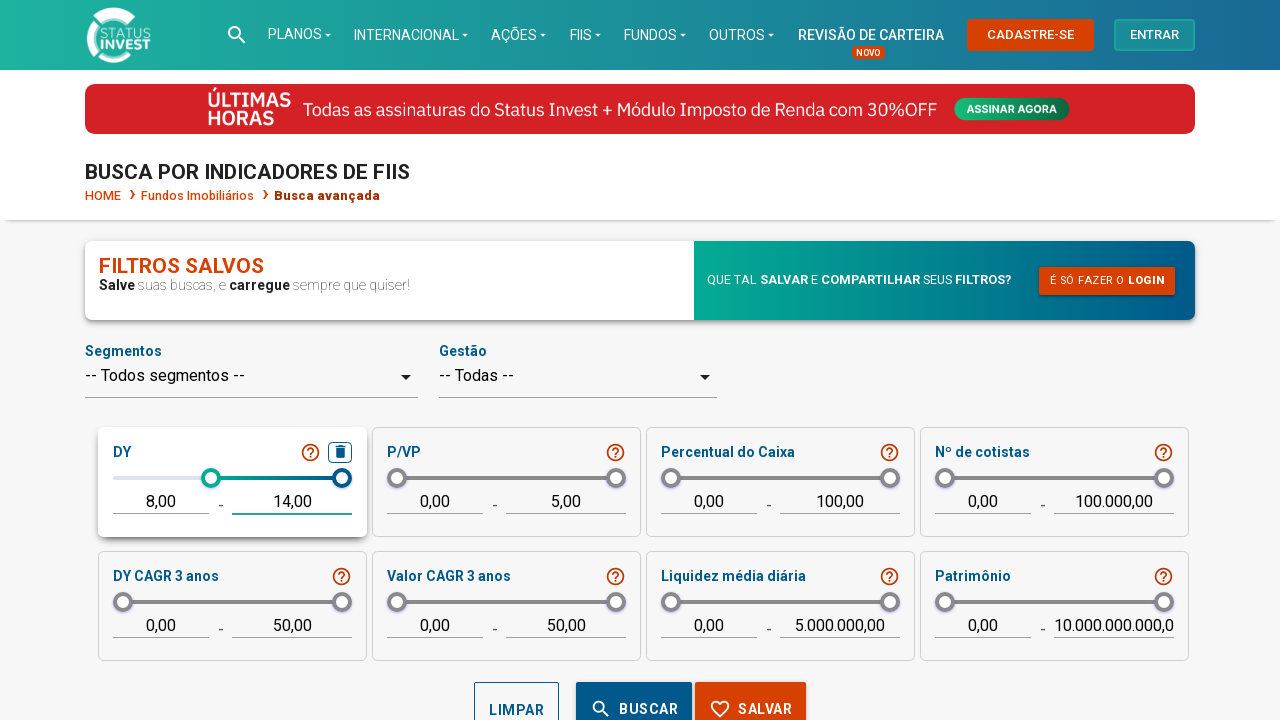

Filled P/VP minimum field with '0,80' on xpath=//*[@id="main-2"]/div[3]/div/form/div[2]/div[2]/div/div[2]/div[1]/input
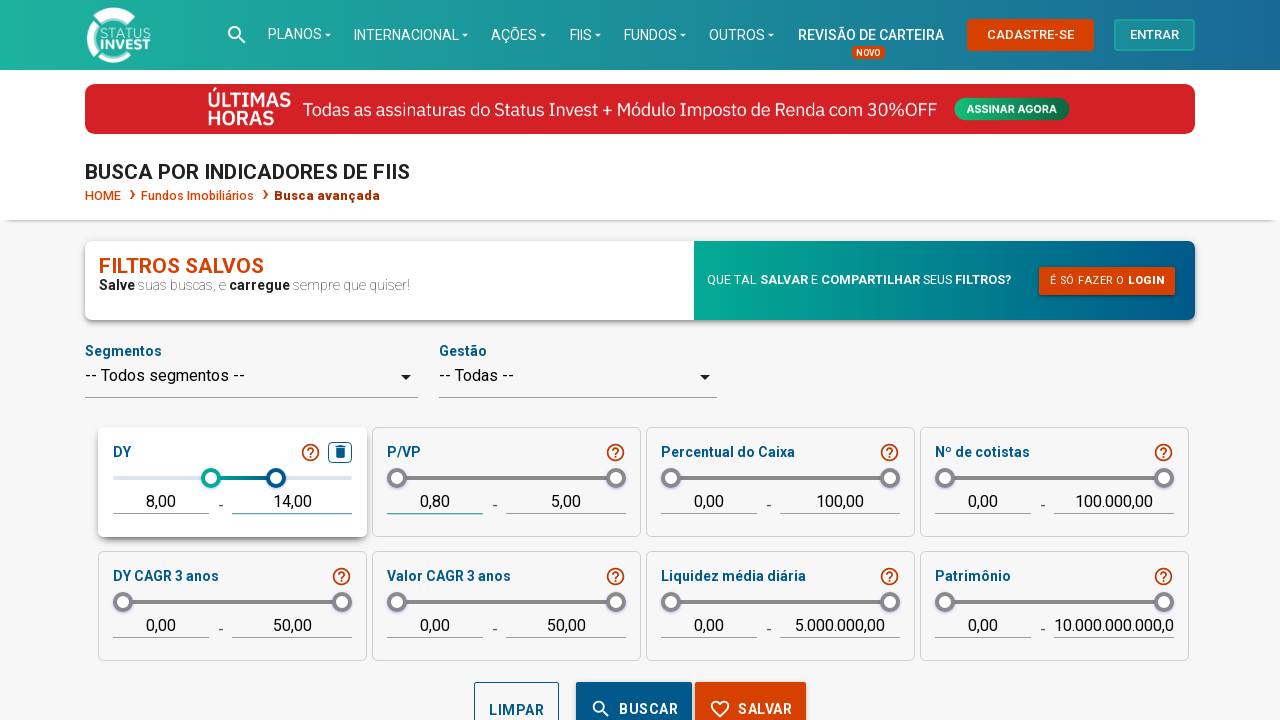

Cleared P/VP maximum field on xpath=//*[@id="main-2"]/div[3]/div/form/div[2]/div[2]/div/div[2]/div[2]/input
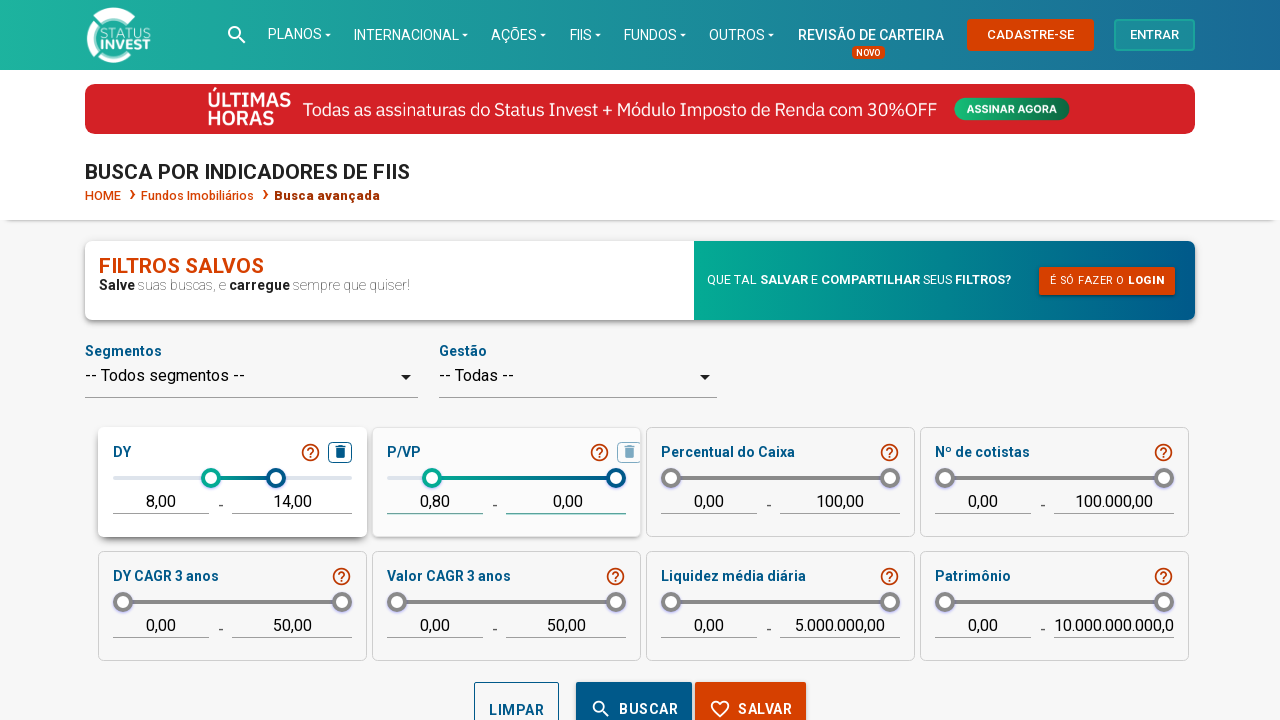

Filled P/VP maximum field with '1,10' on xpath=//*[@id="main-2"]/div[3]/div/form/div[2]/div[2]/div/div[2]/div[2]/input
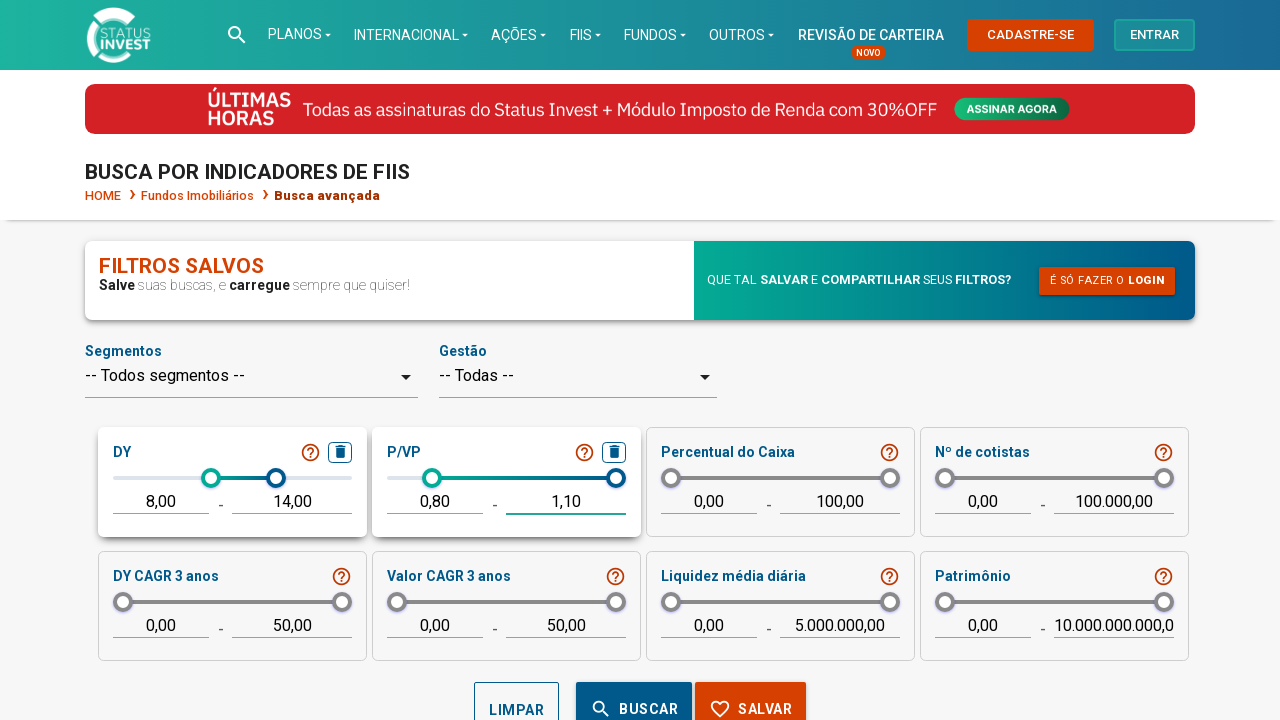

Filled number of shareholders minimum field with '6500000' on xpath=//*[@id="main-2"]/div[3]/div/form/div[2]/div[4]/div/div[2]/div[1]/input
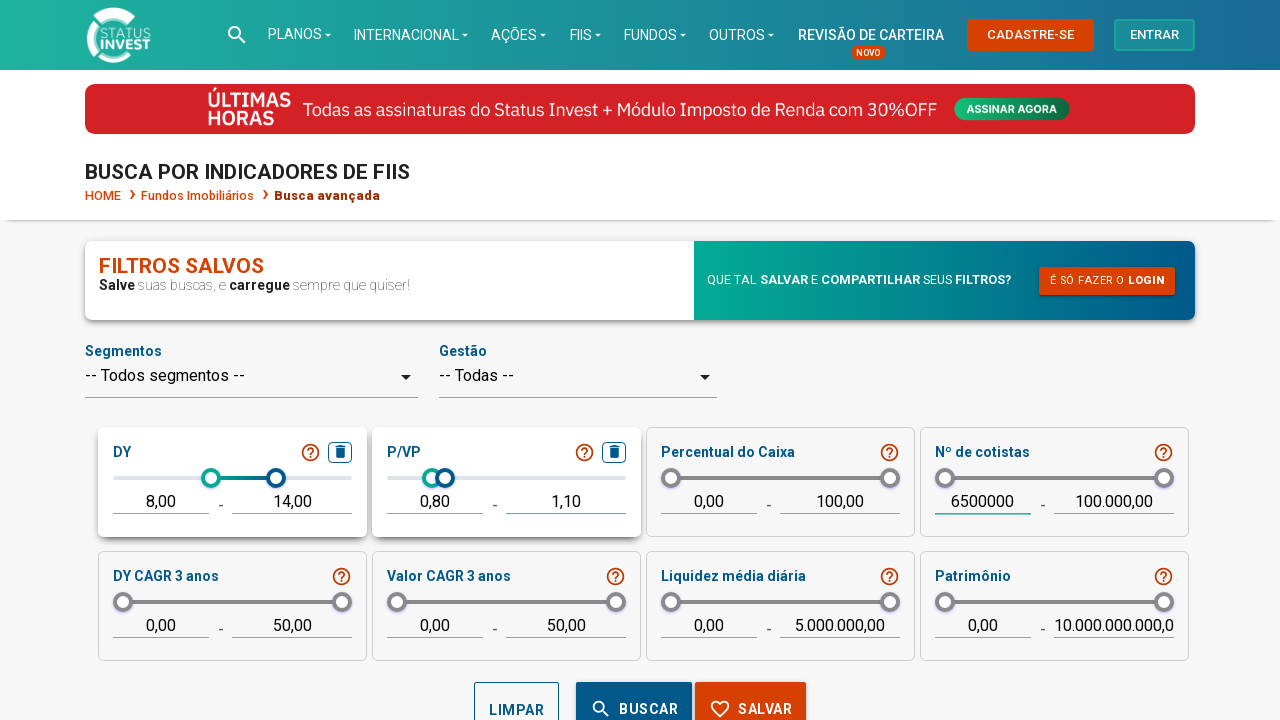

Filled CAGR minimum field with '500' on xpath=//*[@id="main-2"]/div[3]/div/form/div[2]/div[5]/div/div[2]/div[1]/input
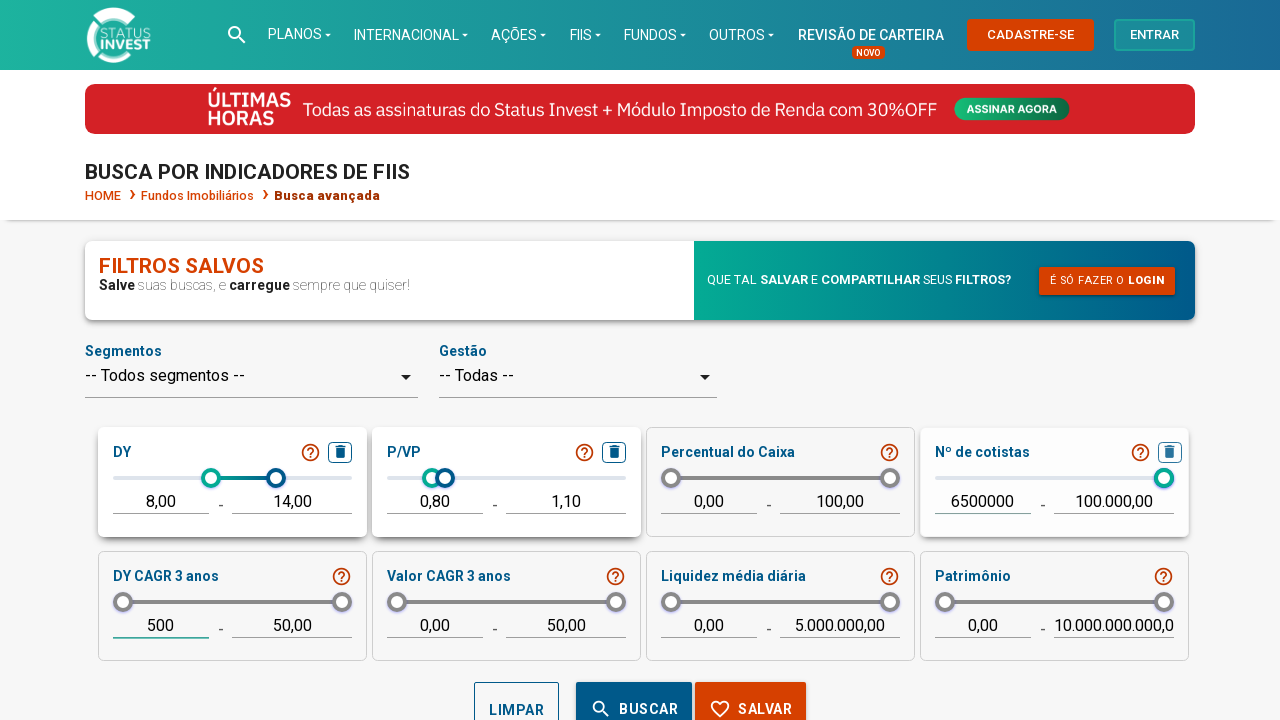

Clicked search button to submit FII advanced search with all financial filter criteria at (634, 693) on xpath=//*[@id="main-2"]/div[3]/div/div/div/button[2]
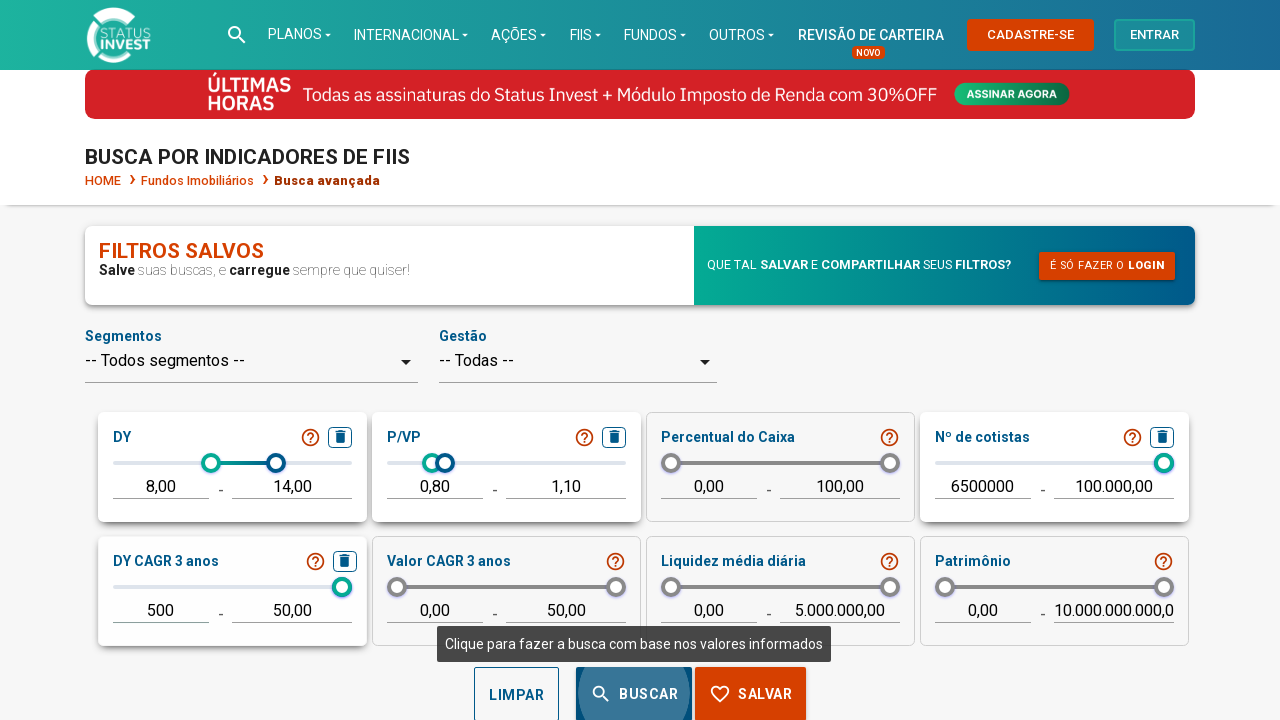

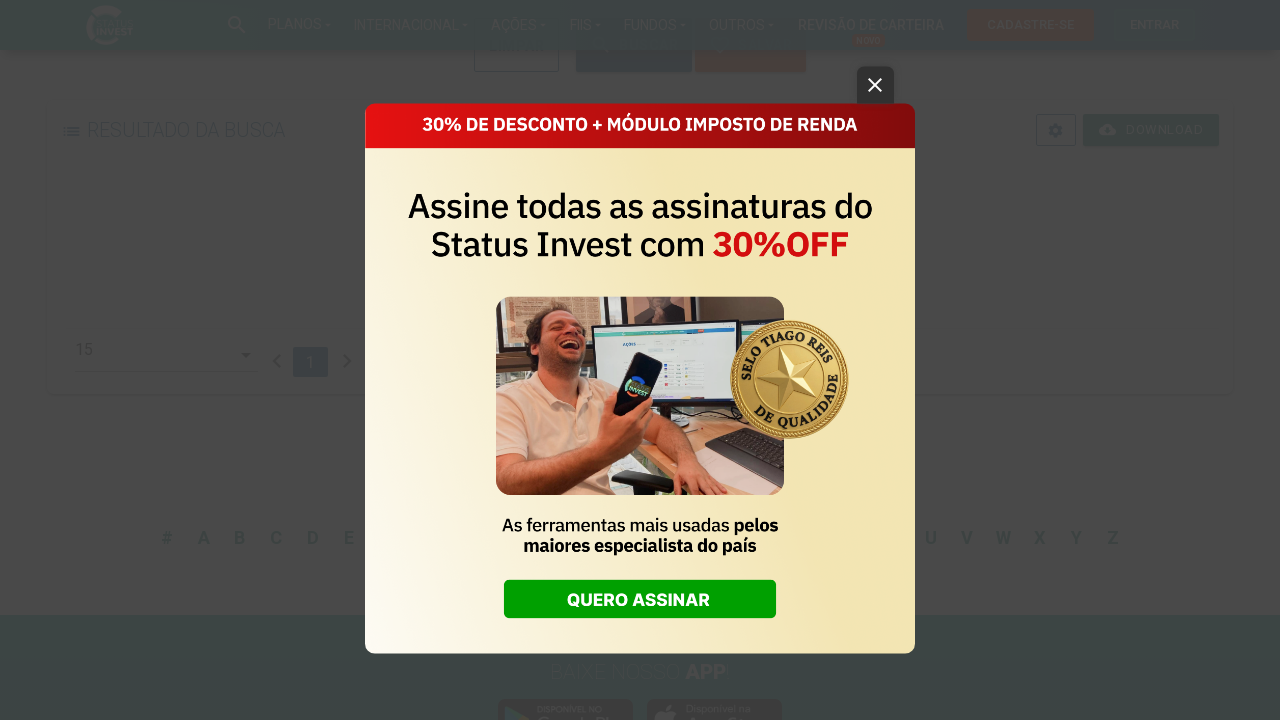